Tests alert handling functionality by clicking on basic elements, triggering a JavaScript alert, and accepting it if the text matches expected value

Starting URL: http://automationbykrishna.com/

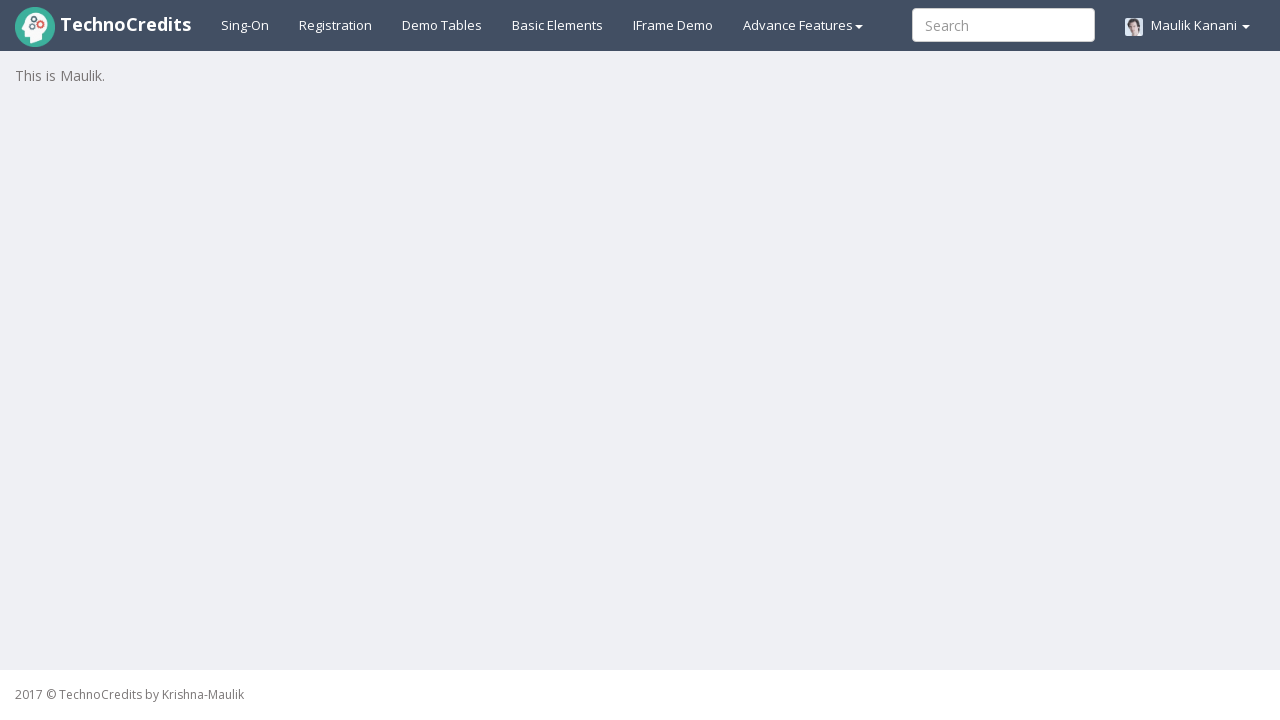

Clicked on basic elements section at (558, 25) on #basicelements
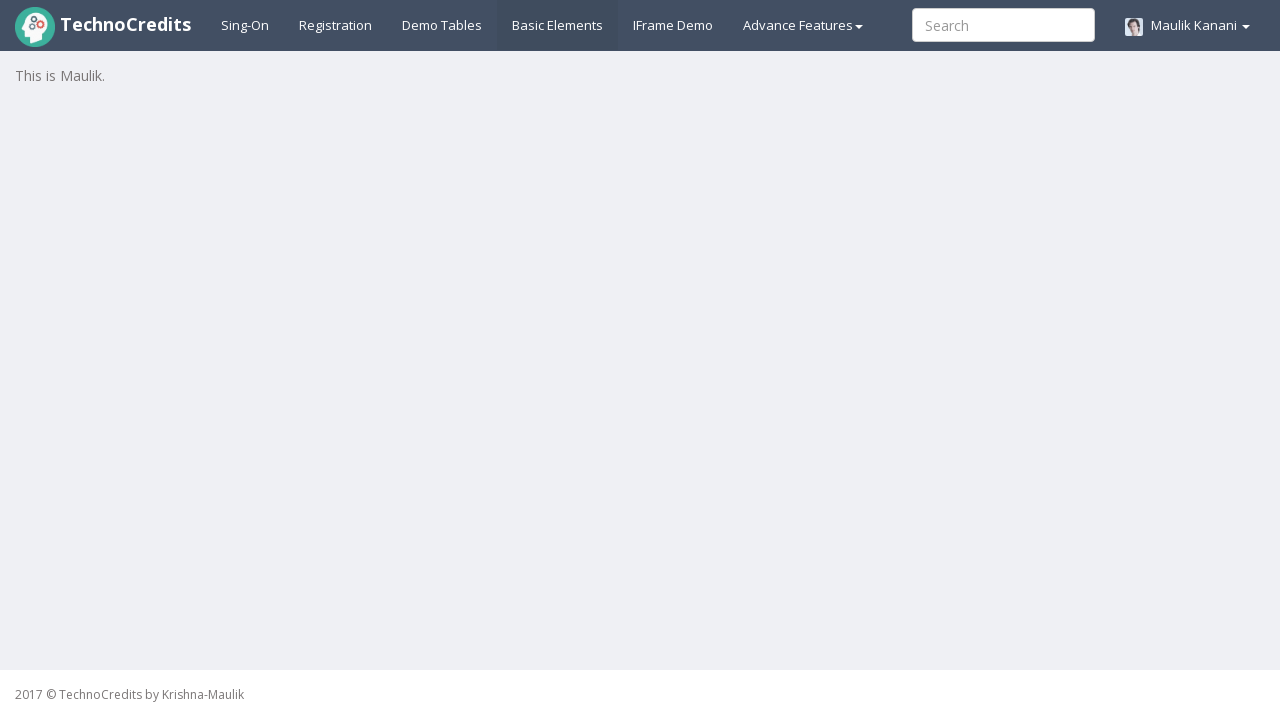

Waited for section to load
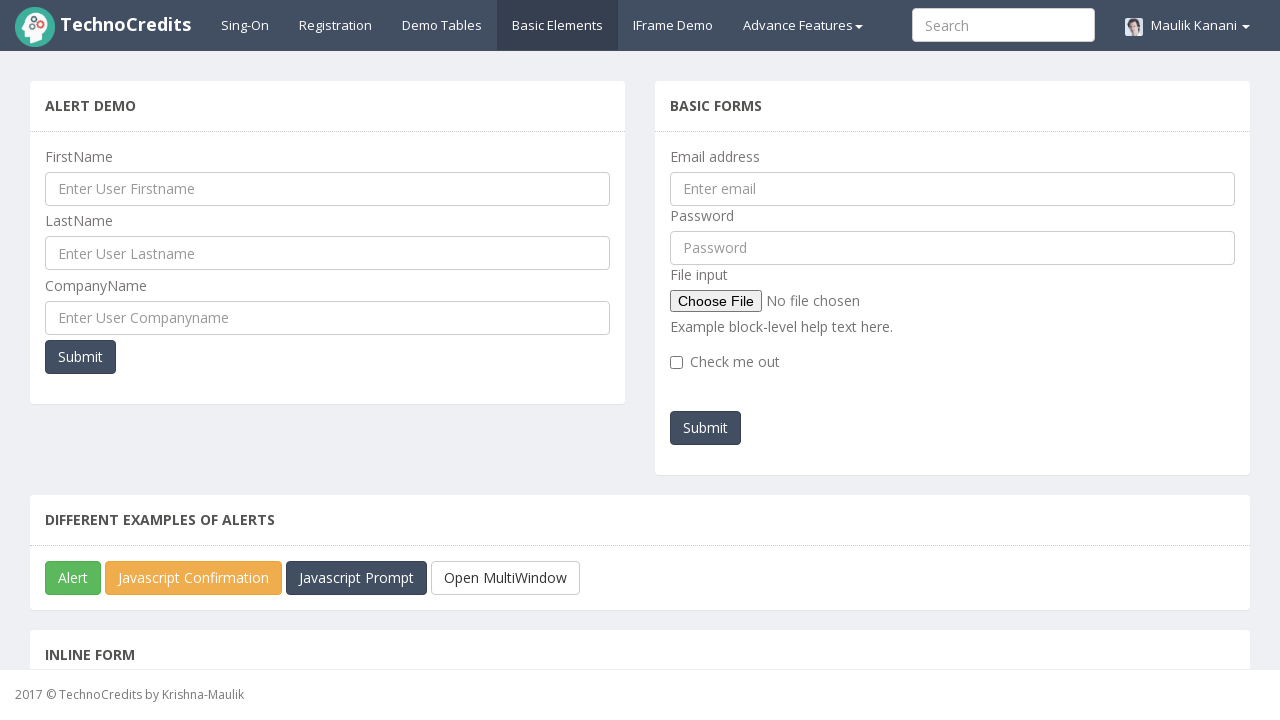

Clicked button to trigger JavaScript alert at (73, 578) on #javascriptAlert
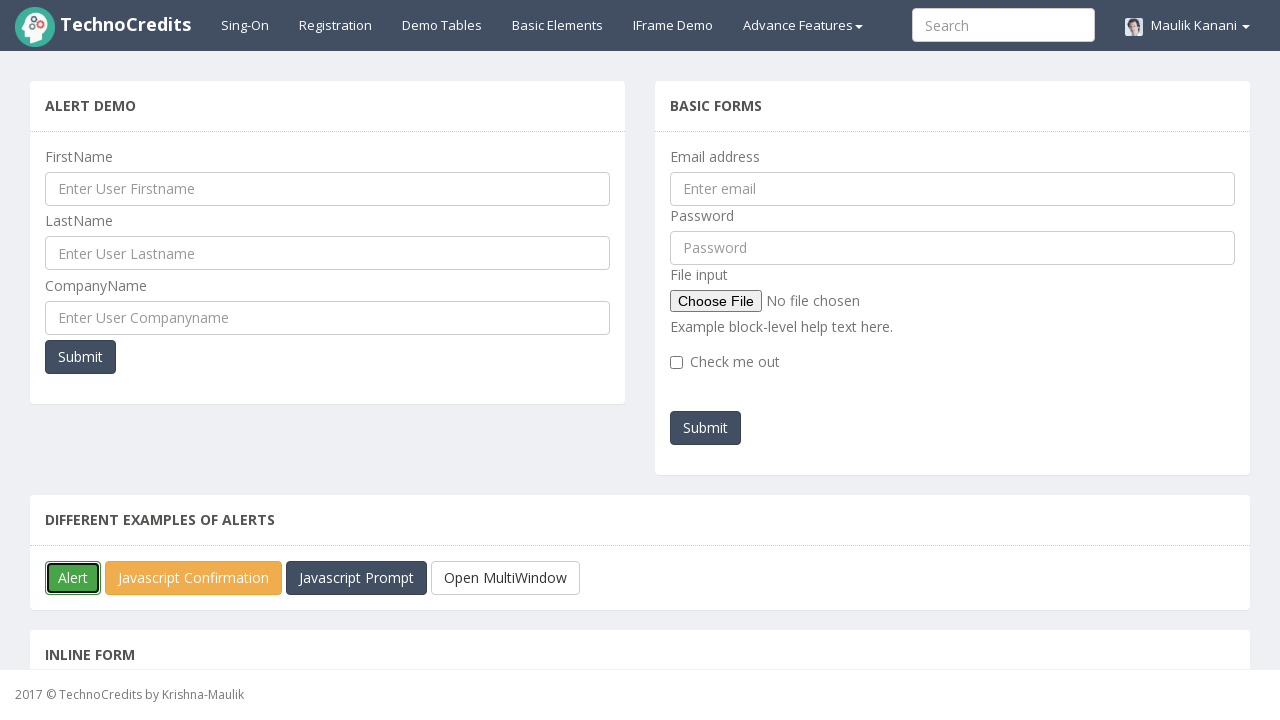

Set up alert handler to accept if message matches 'You must be TechnoCredits student!!'
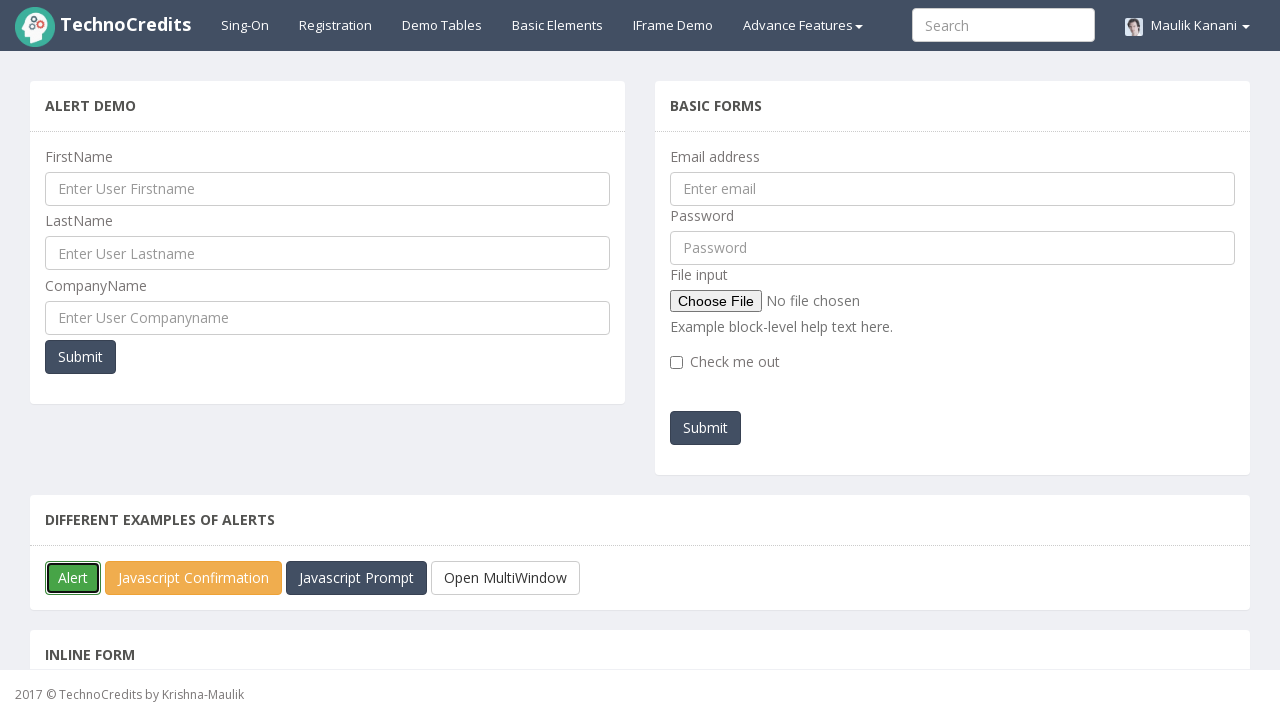

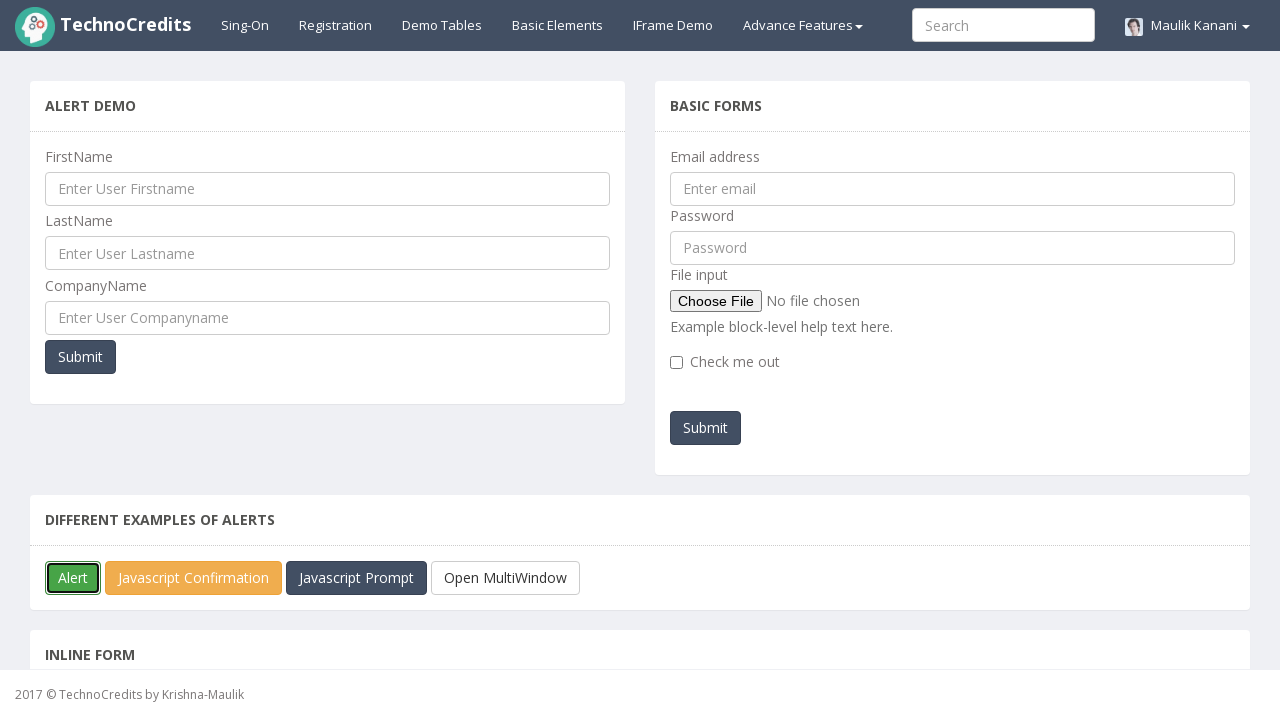